Tests that unsaved changes to employee name, phone, and title fields don't persist when the cancel button is clicked, verifying the form reverts to original values.

Starting URL: https://devmountain-qa.github.io/employee-manager/1.2_Version/index.html

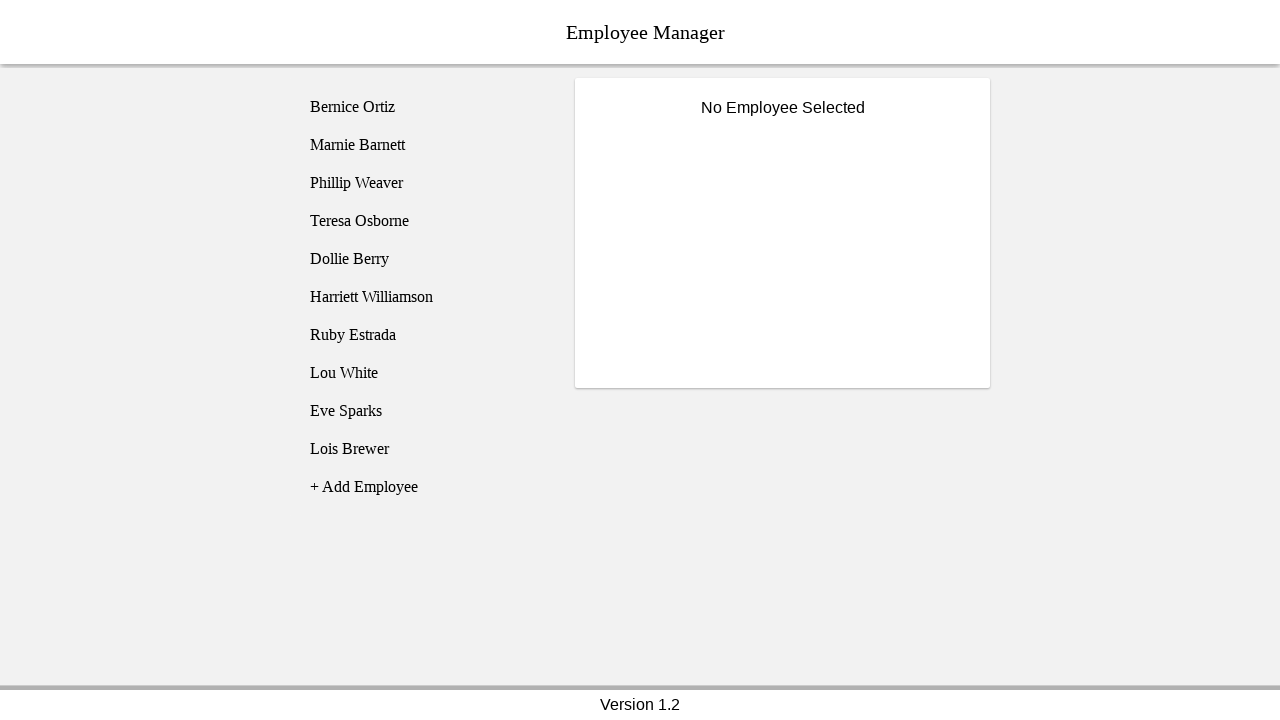

Clicked on employee1 (Bernice Ortiz) at (425, 107) on [name='employee1']
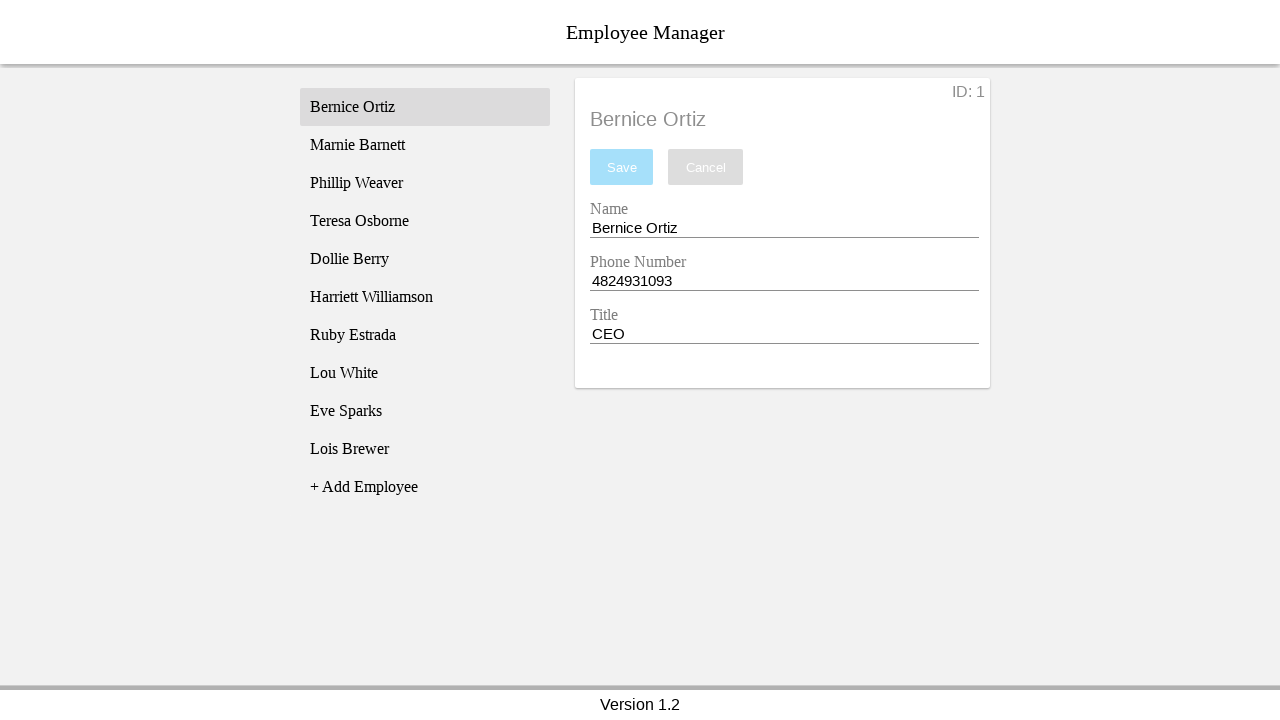

Name entry field is visible
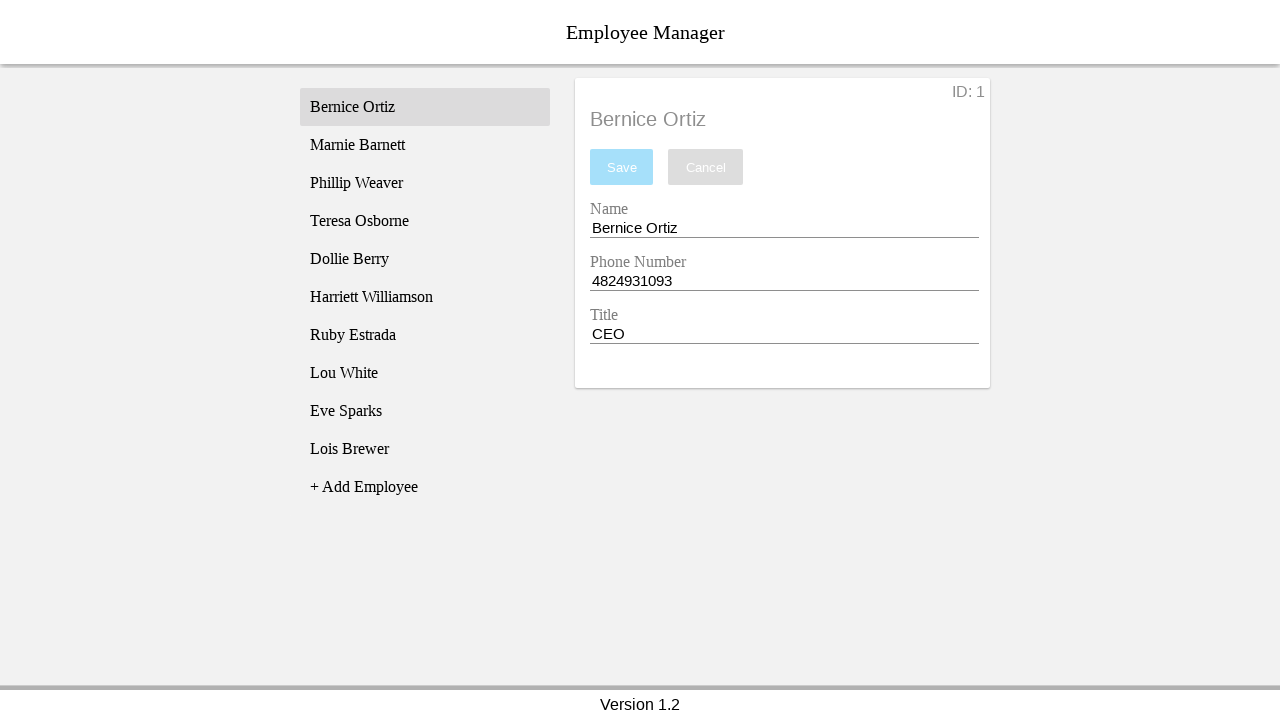

Phone entry field is visible
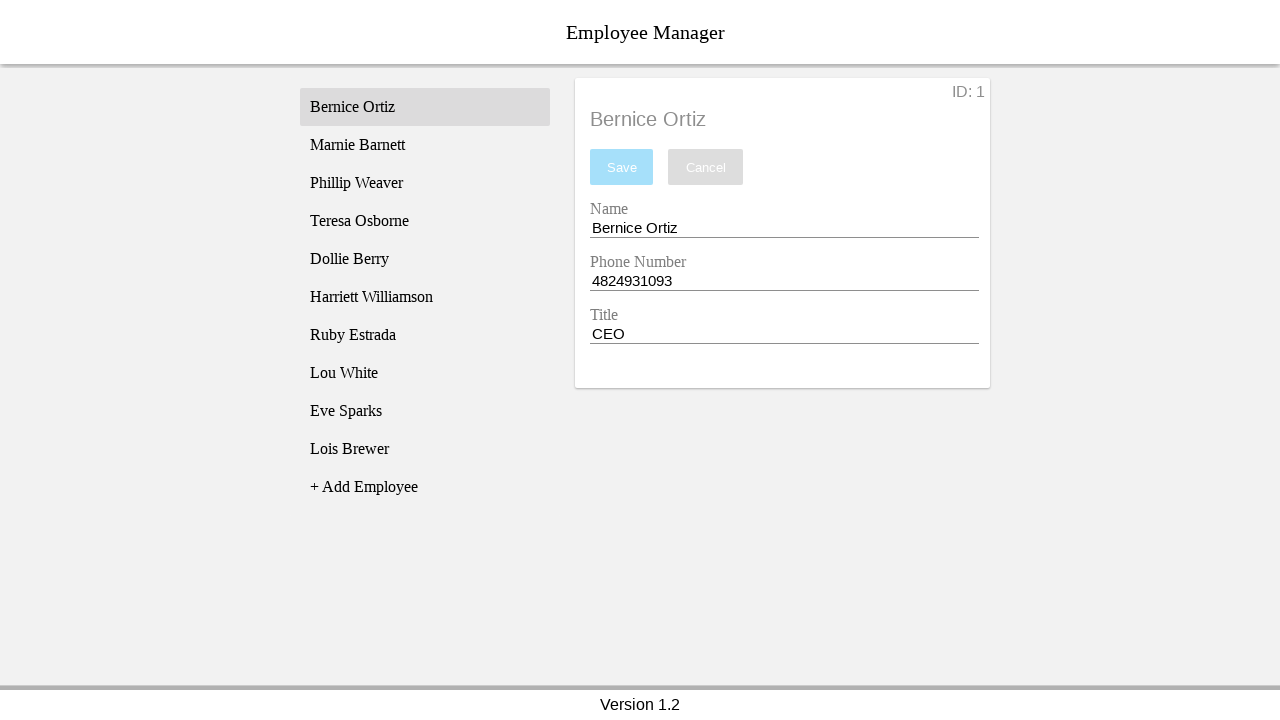

Title entry field is visible
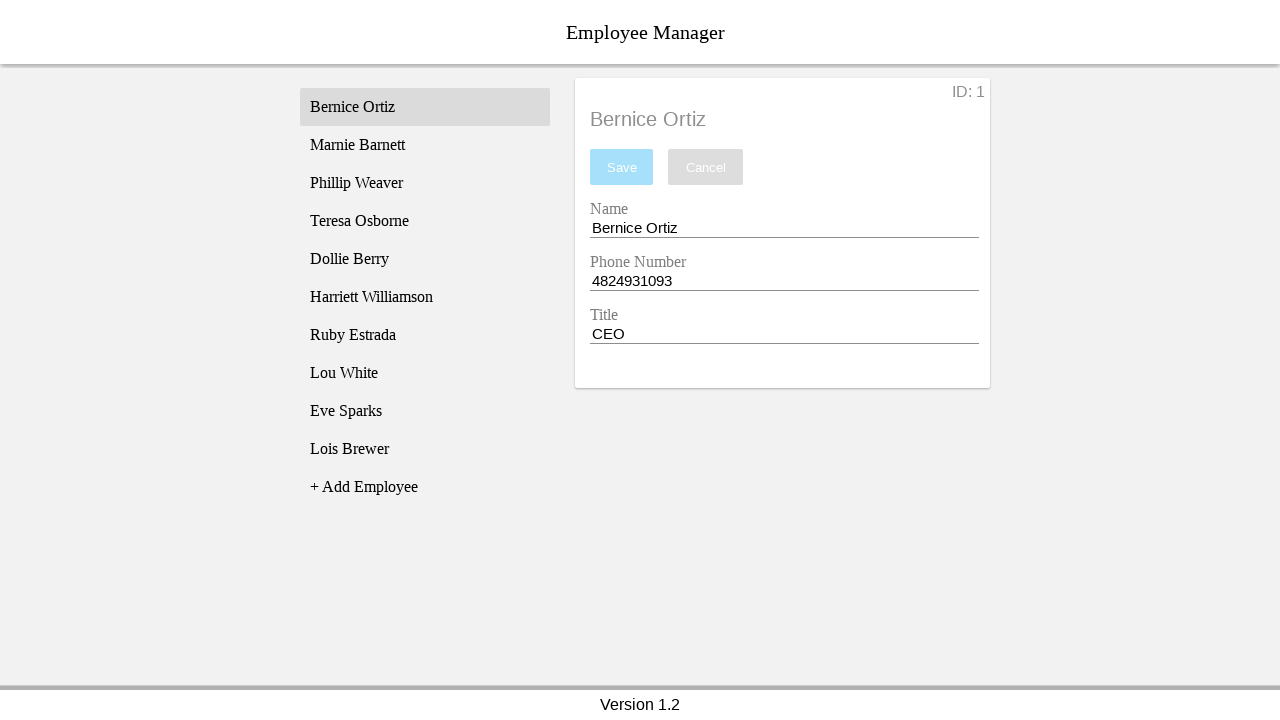

Retrieved original name value: Bernice Ortiz
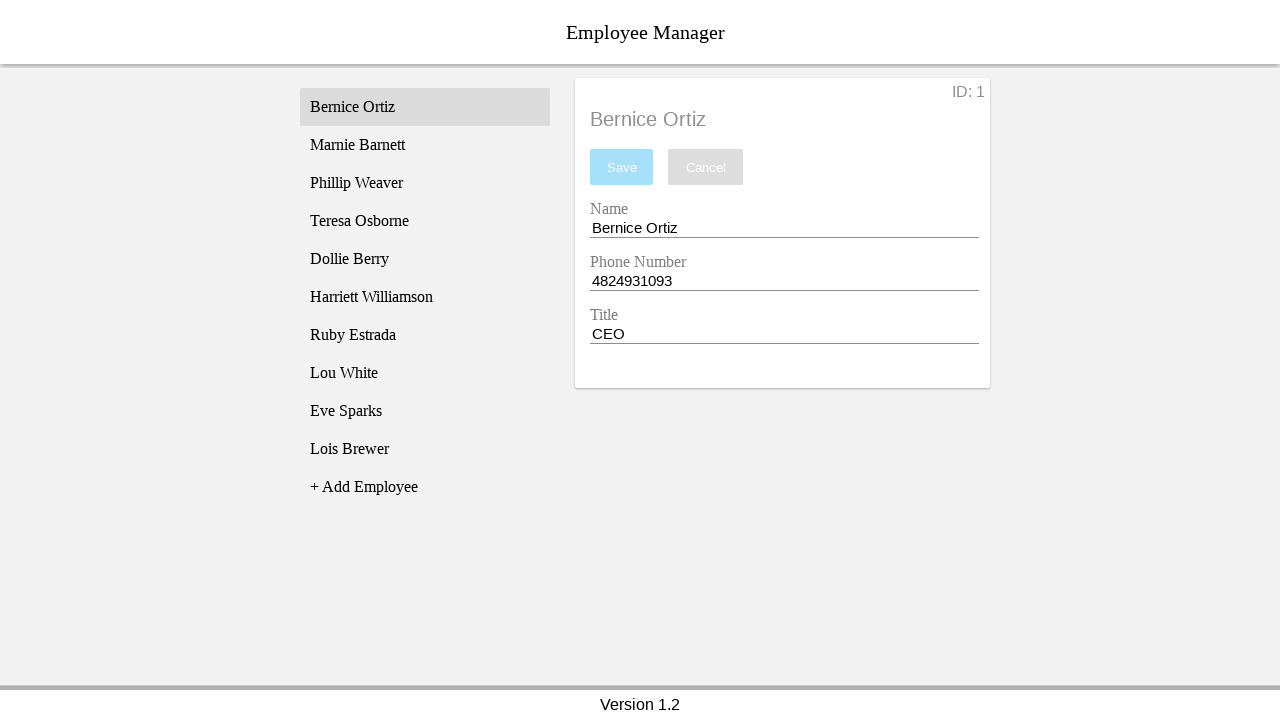

Retrieved original phone value: 4824931093
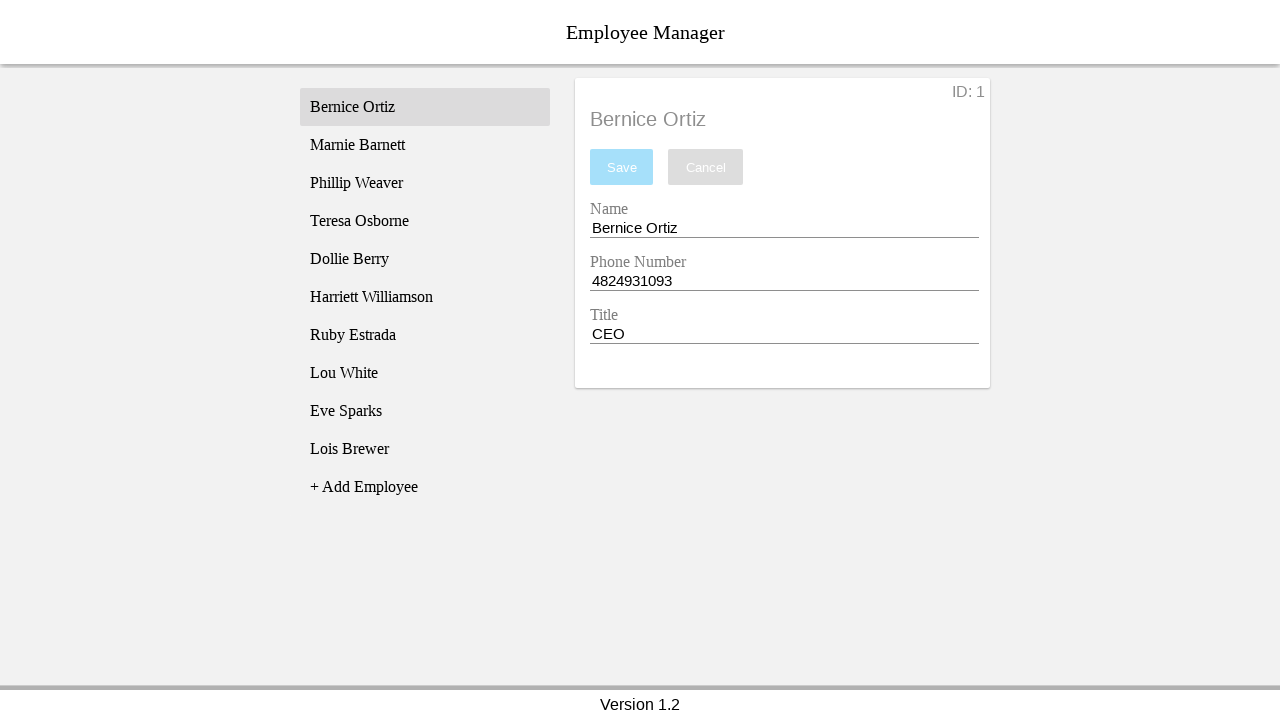

Retrieved original title value: CEO
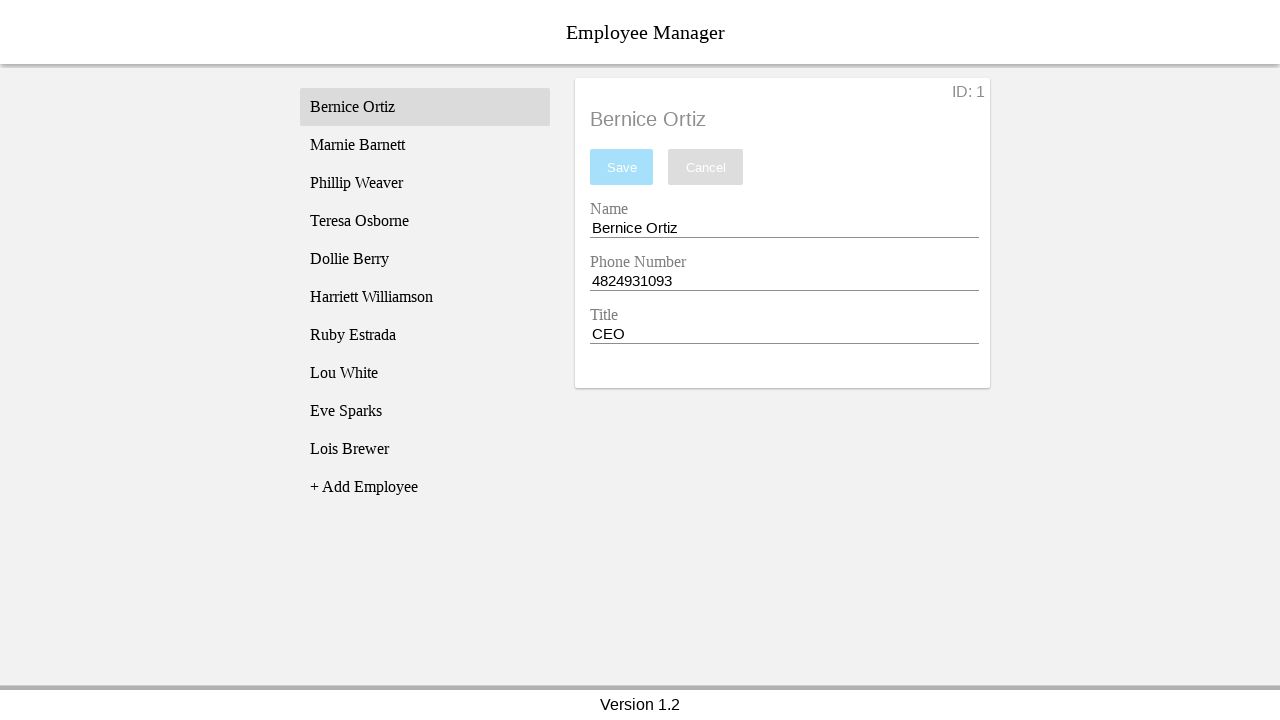

Cleared name entry field on [name='nameEntry']
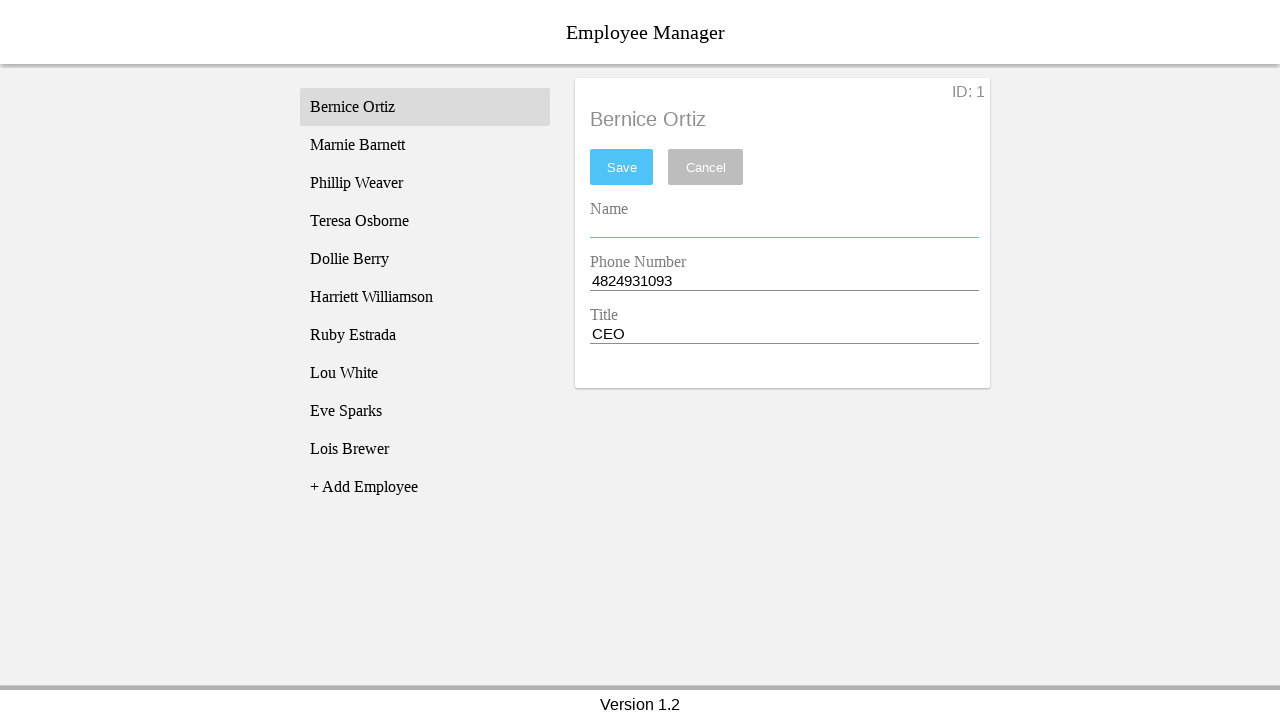

Filled name entry field with 'Test Name' on [name='nameEntry']
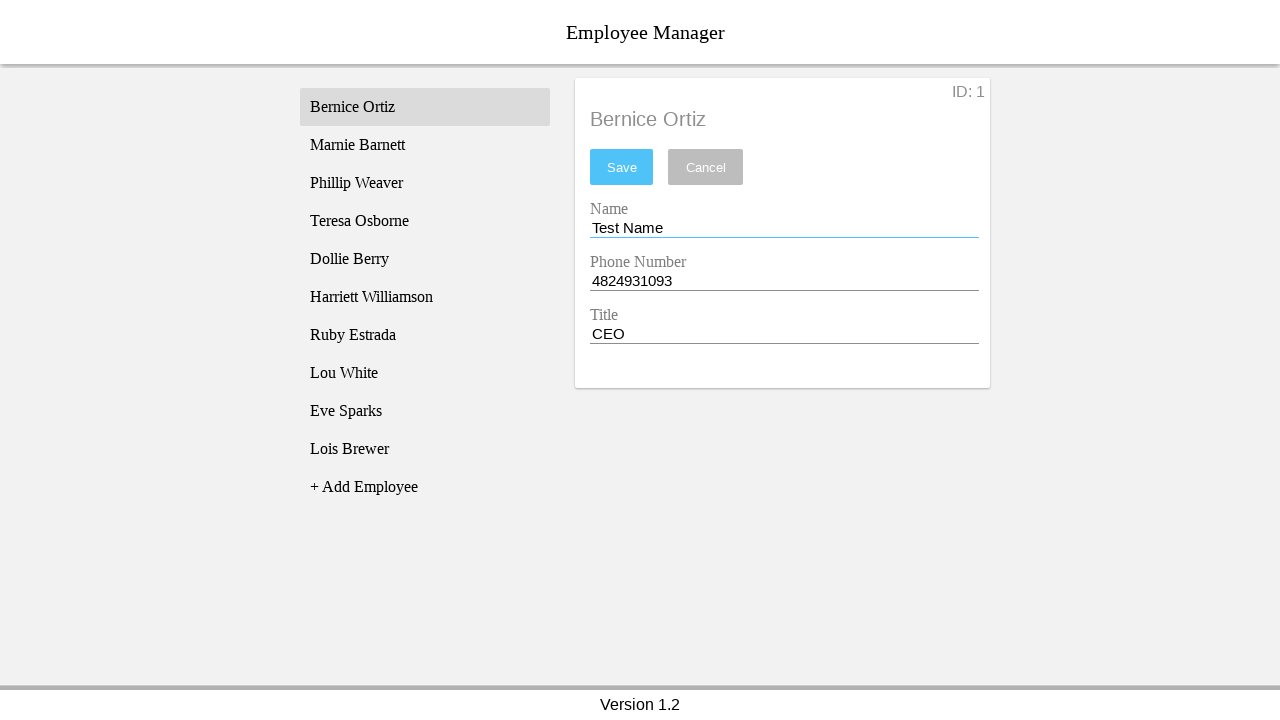

Cleared phone entry field on [name='phoneEntry']
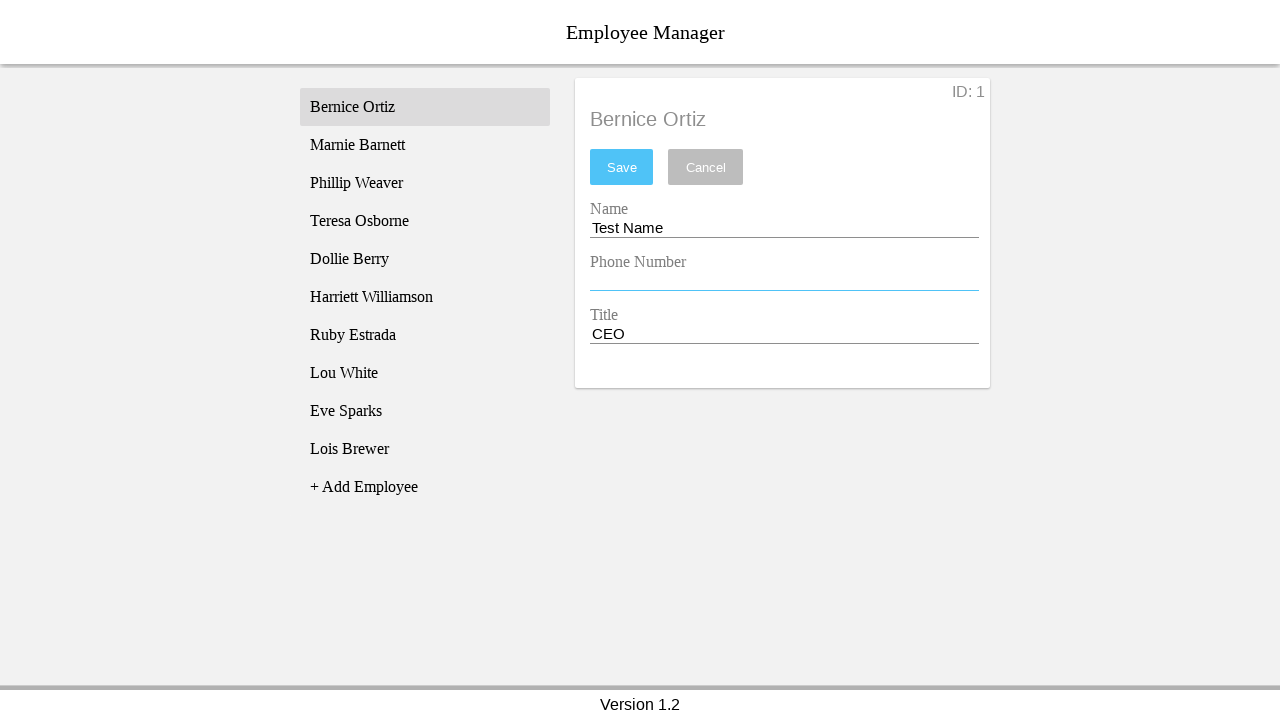

Filled phone entry field with '12345' on [name='phoneEntry']
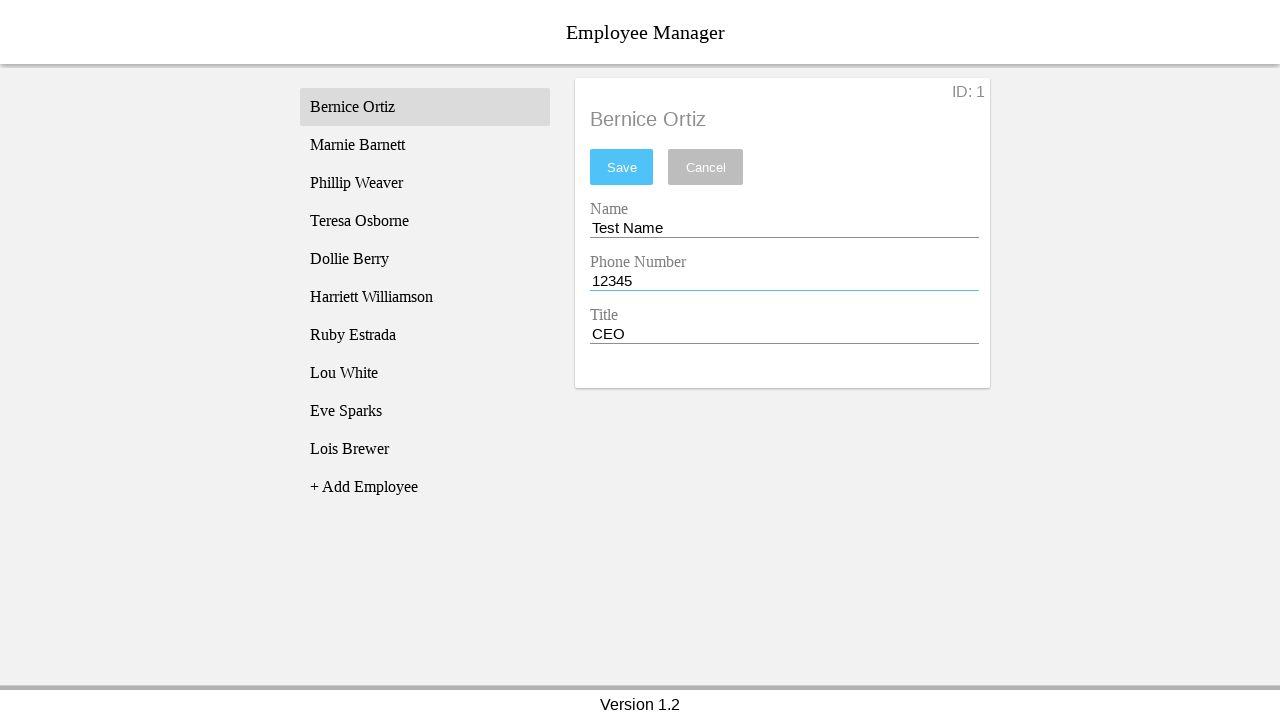

Cleared title entry field on [name='titleEntry']
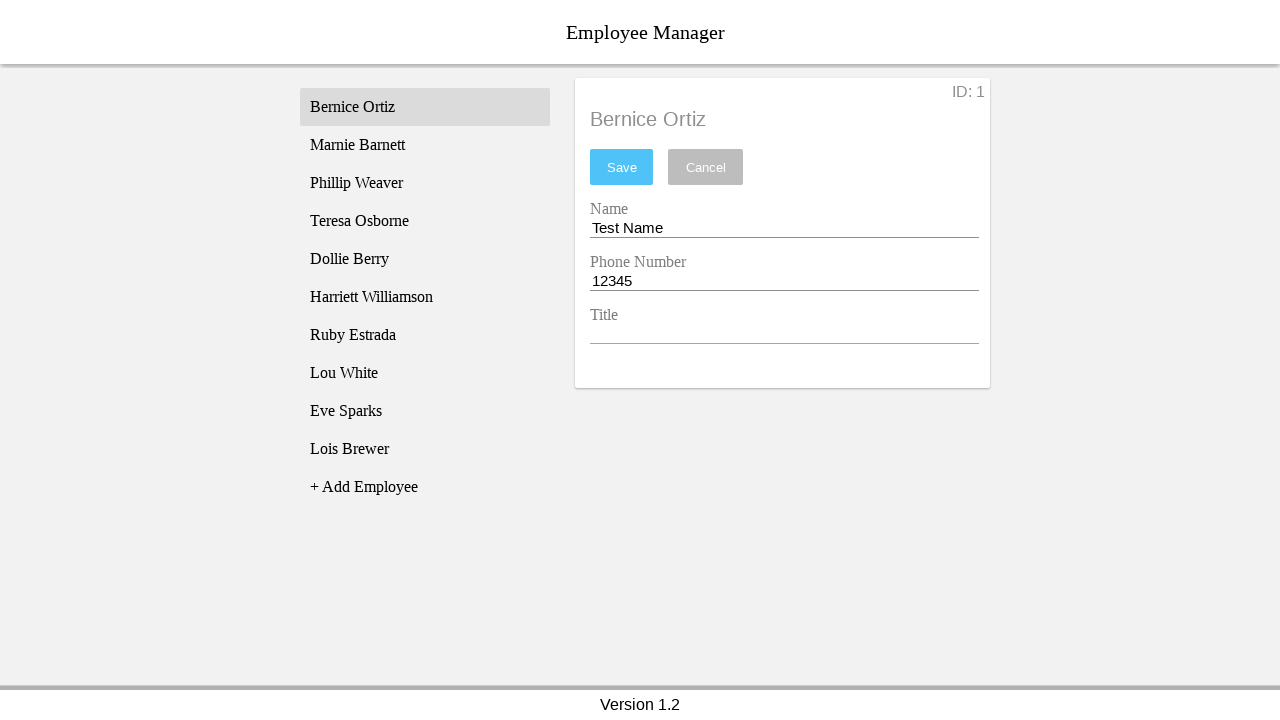

Filled title entry field with 'Test Title' on [name='titleEntry']
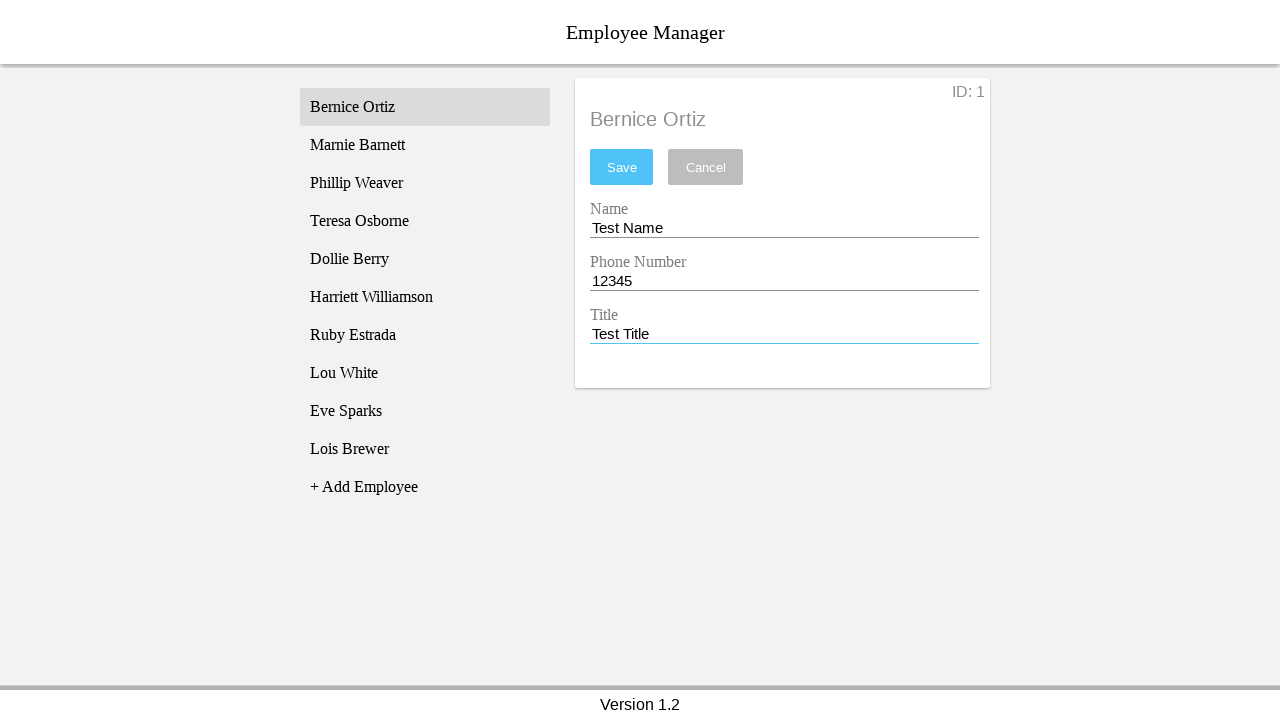

Clicked cancel button at (706, 167) on [name='cancel']
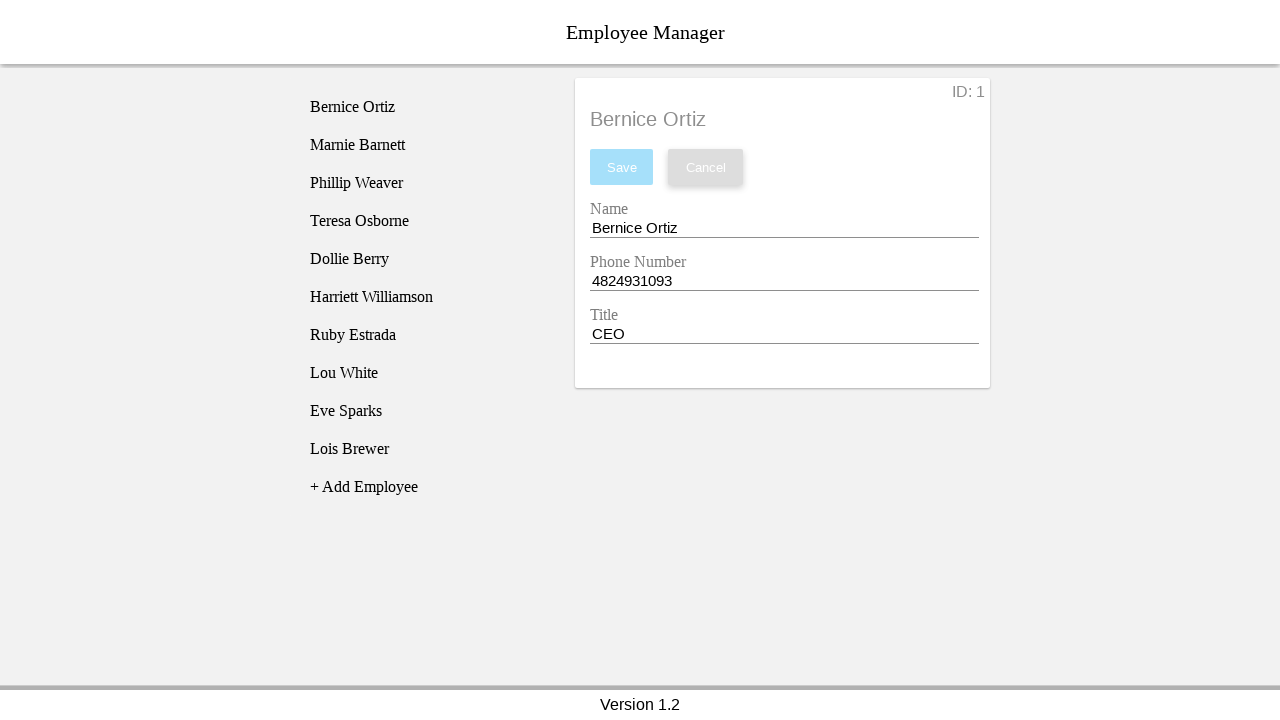

Verified employee title shows 'Bernice' after cancel
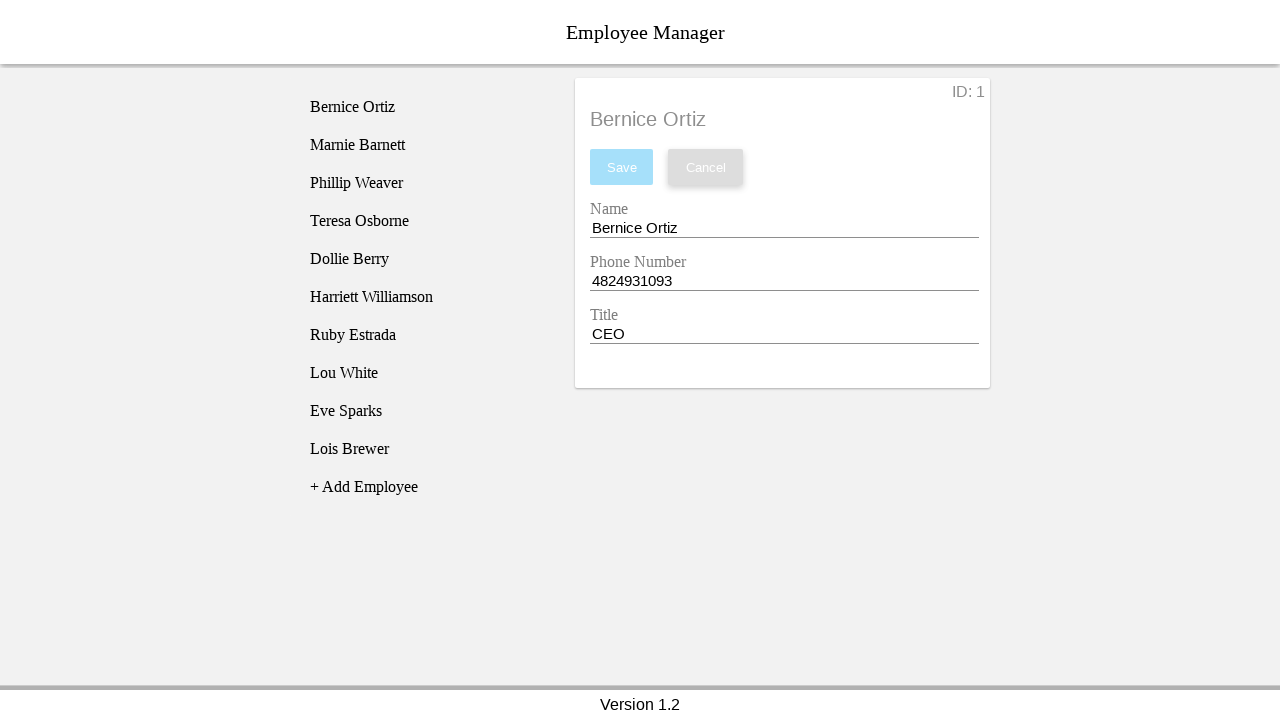

Verified name field reverted to original value
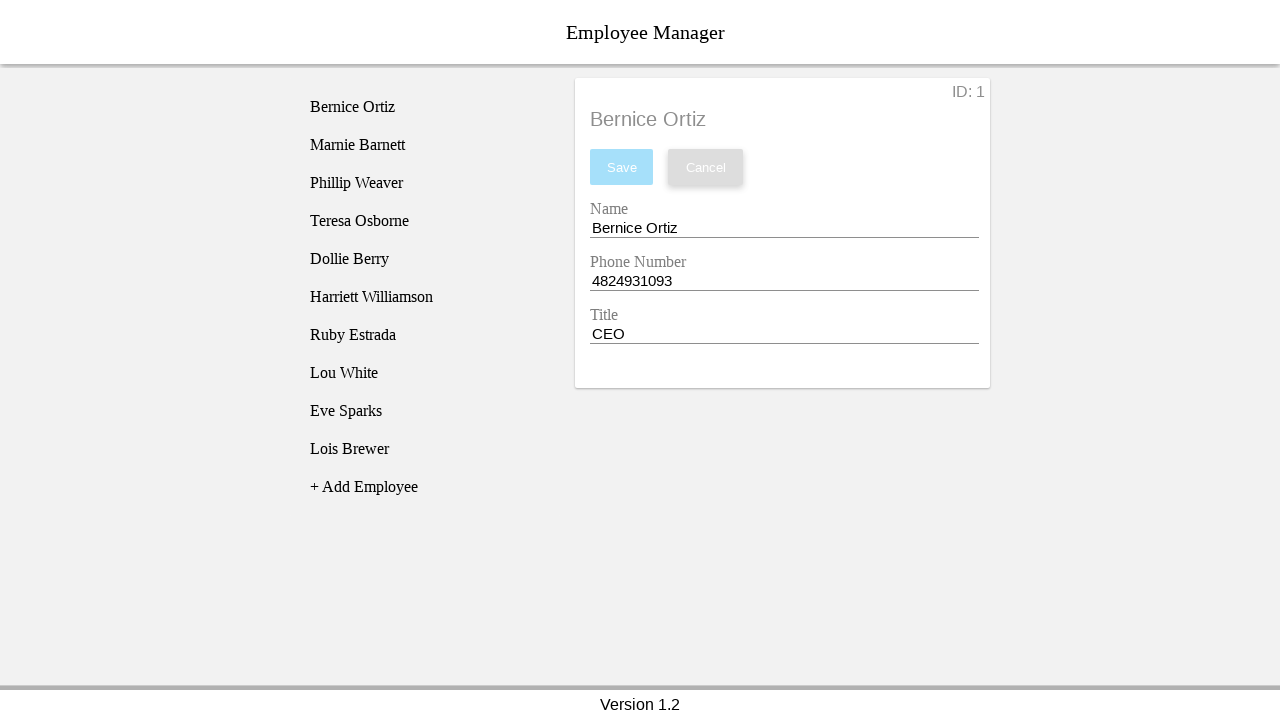

Verified phone field reverted to original value
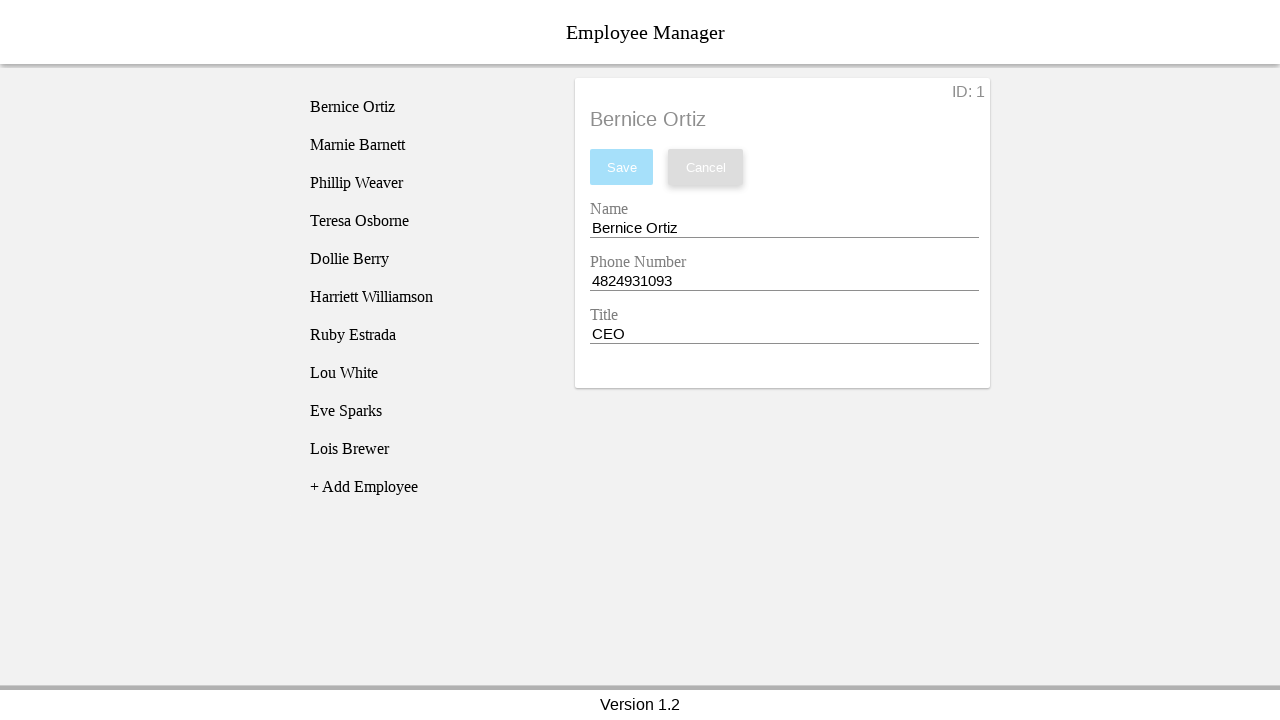

Verified title field reverted to original value
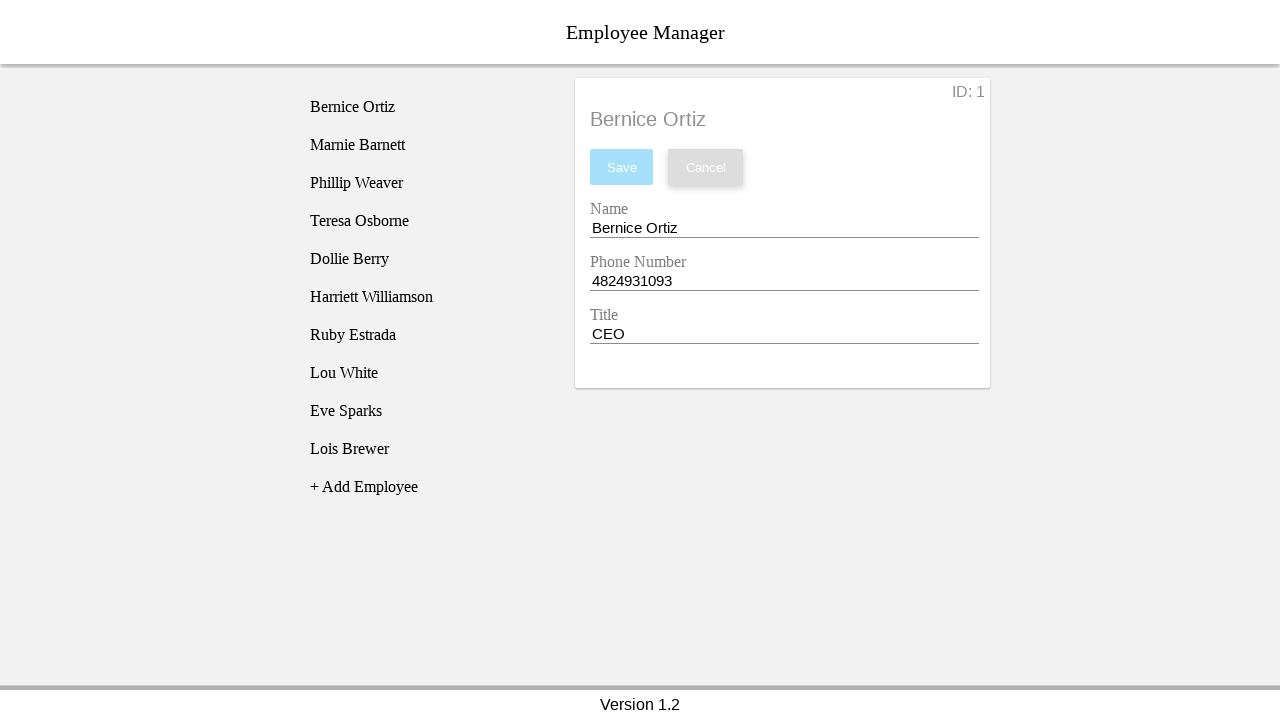

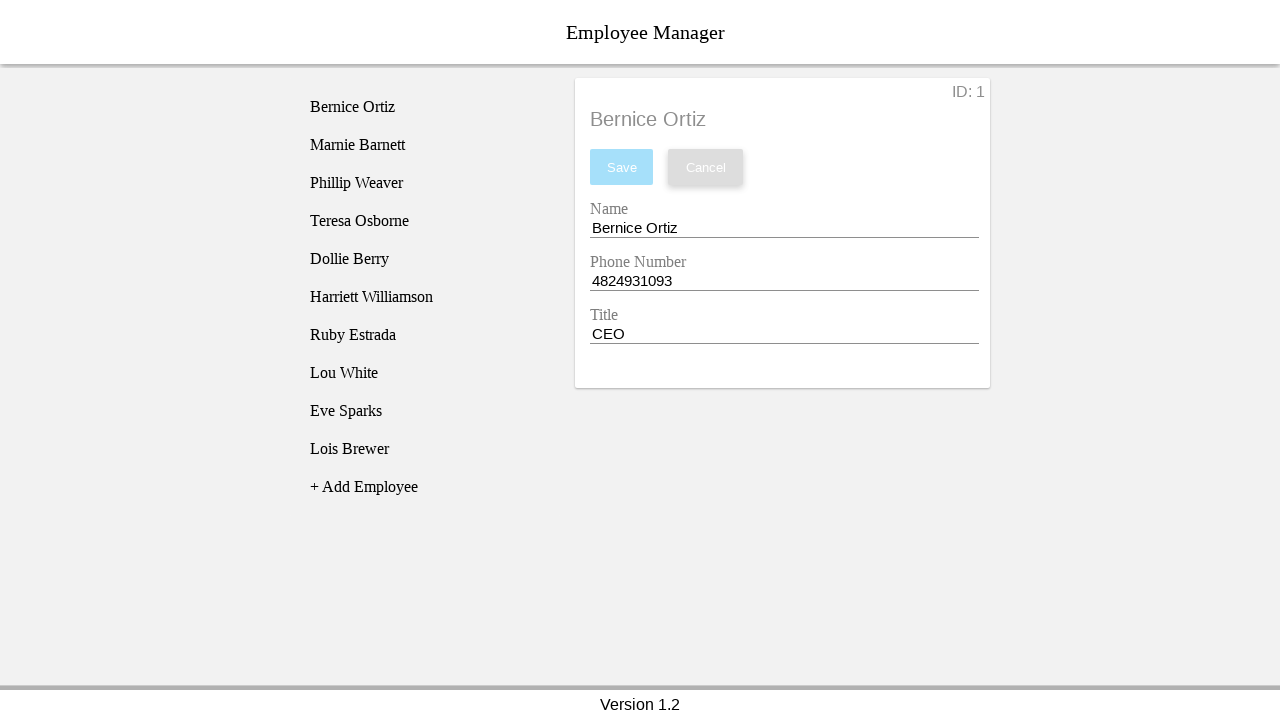